Navigates to the frontend page, clicks on the Html Elements card, then validates that paragraph elements are visible and contain the expected text "Hello World!" and "I like automation testing!"

Starting URL: https://www.techglobal-training.com/frontend

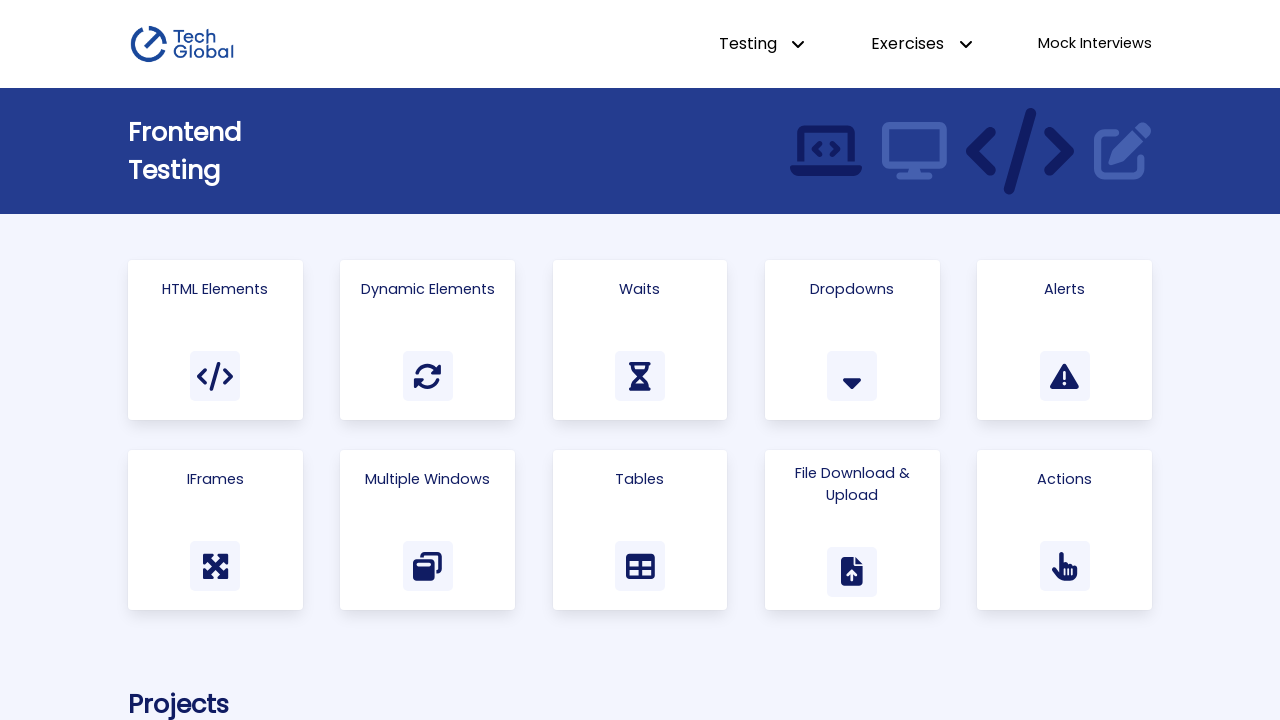

Navigated to frontend page
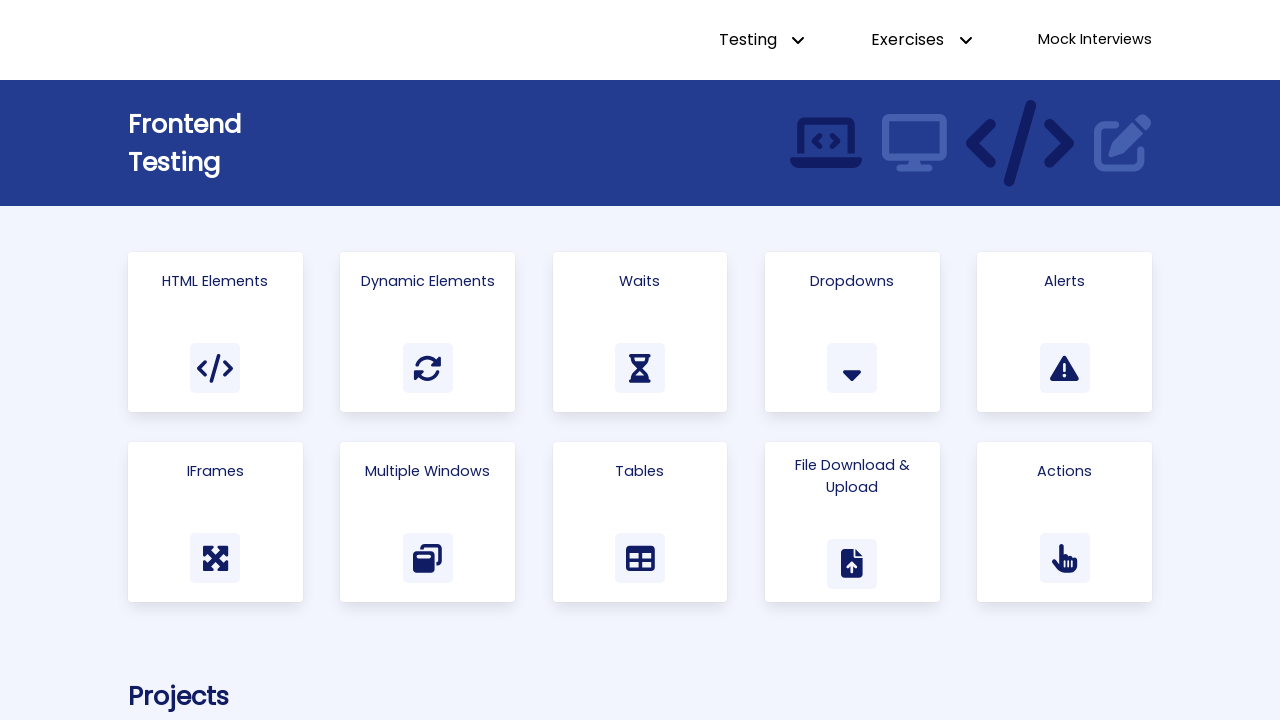

Clicked on Html Elements card at (215, 340) on internal:role=link[name="Html Elements"i]
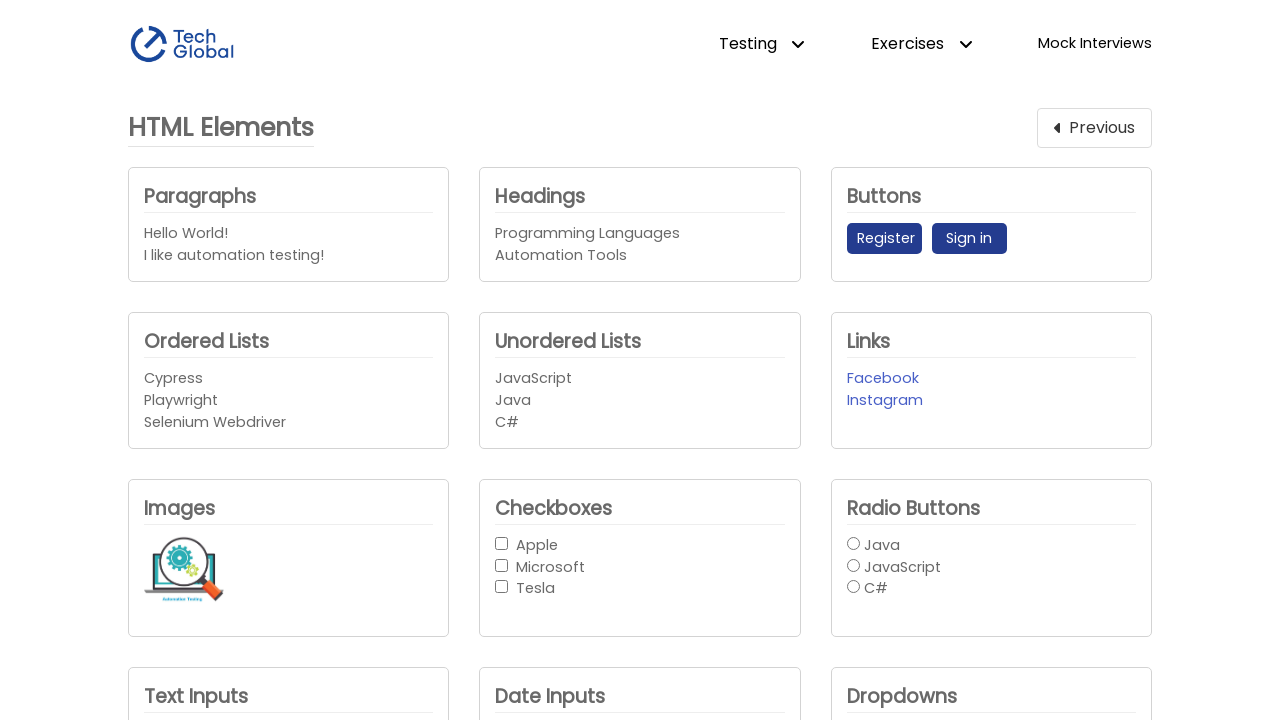

Located paragraphs section
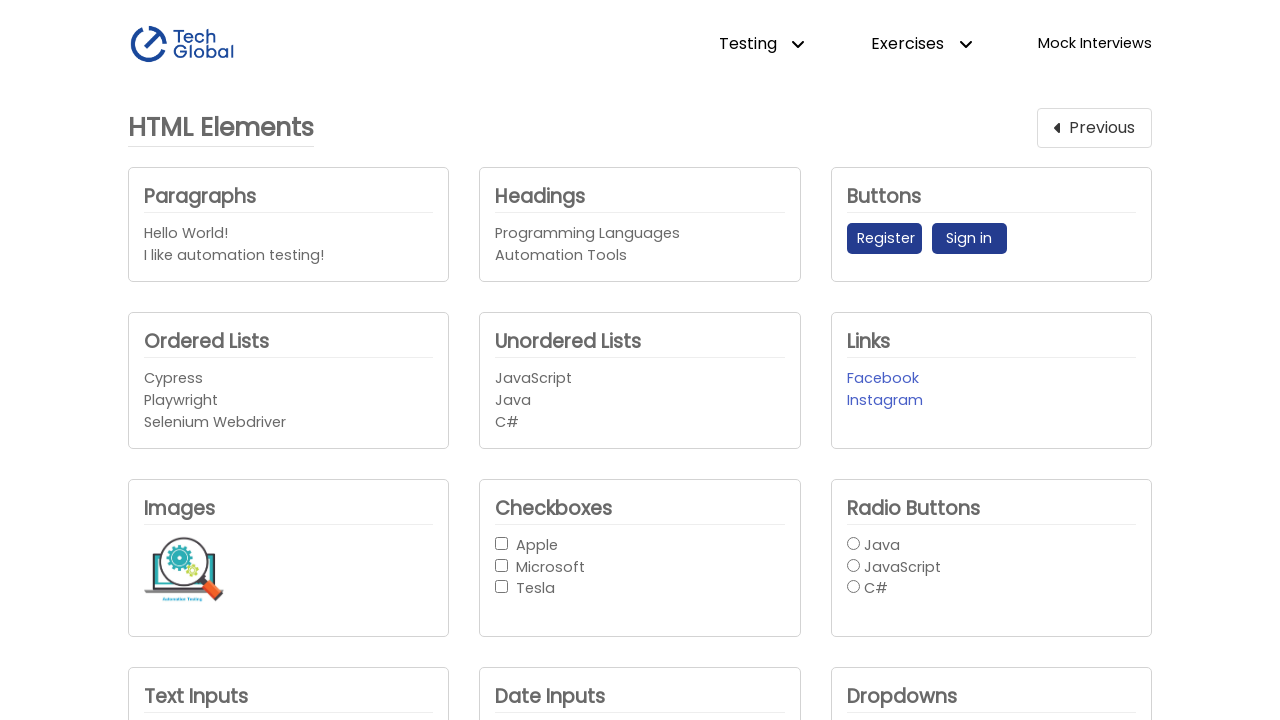

First paragraph is visible
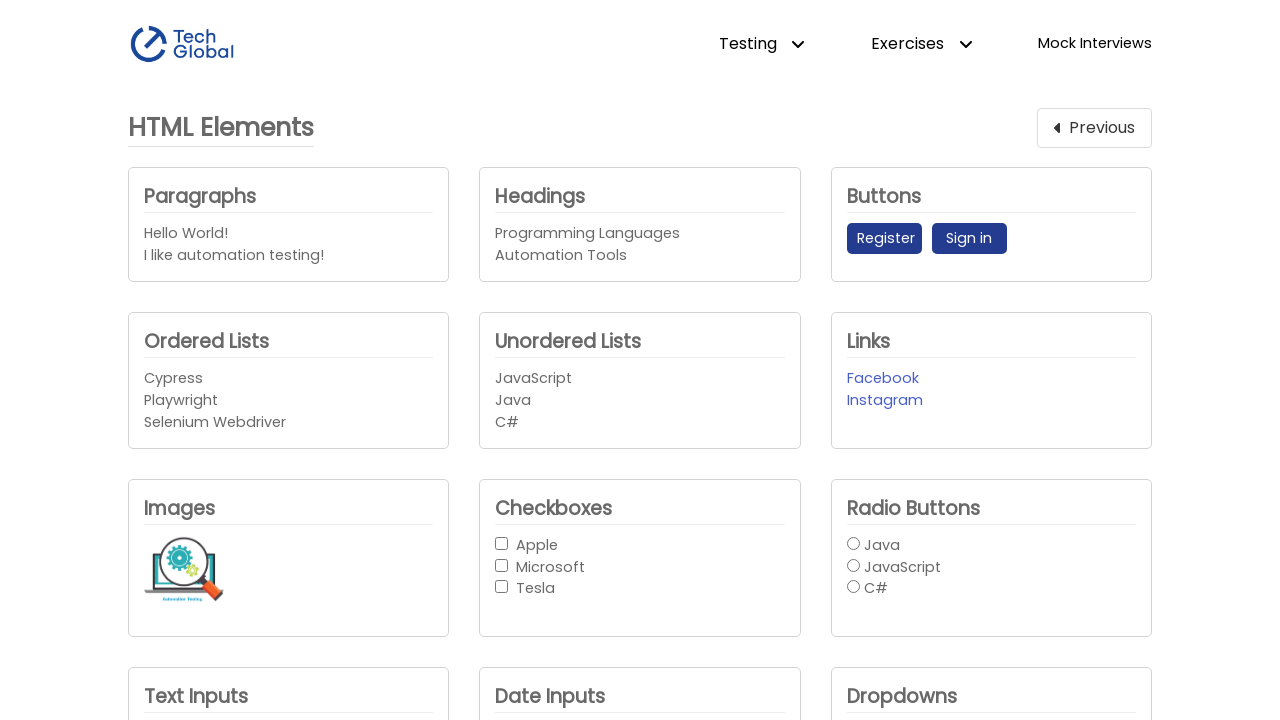

Validated paragraphs contain expected text: 'Hello World!' and 'I like automation testing!'
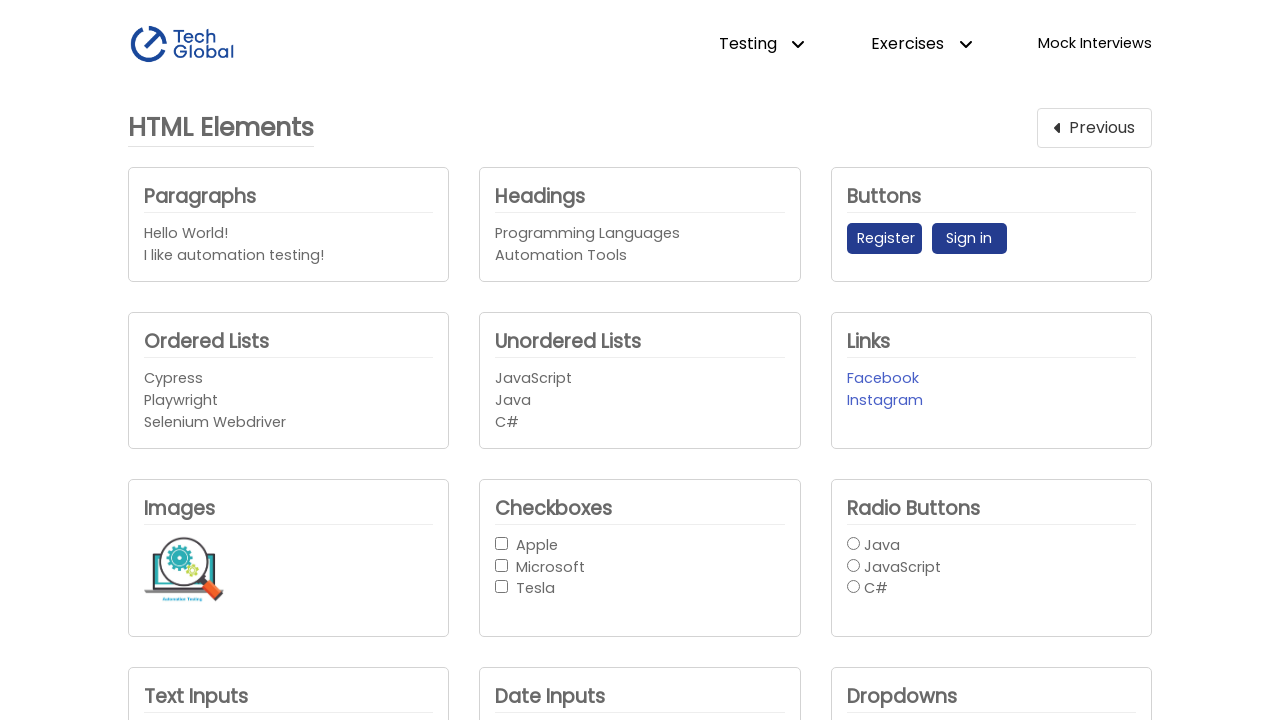

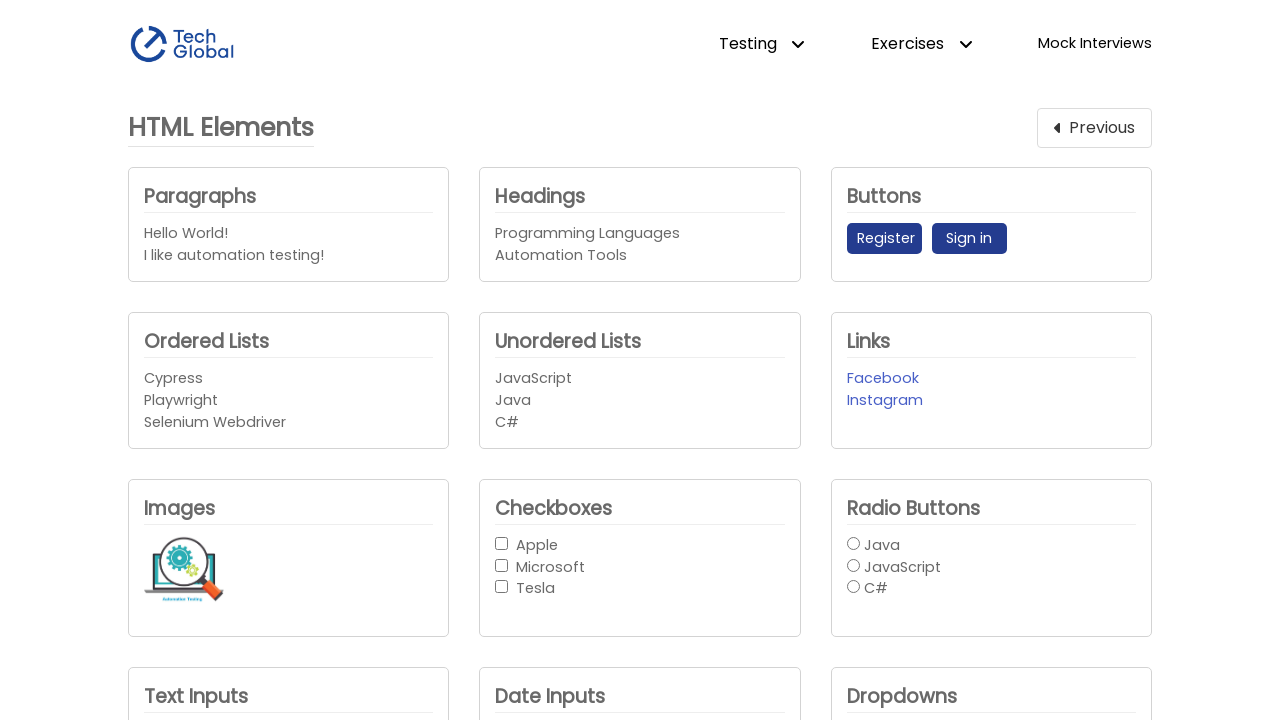